Tests multi-window handling by opening a new tab, navigating to another page to retrieve course information, then switching back to the original window to fill a form field with the retrieved data.

Starting URL: https://rahulshettyacademy.com/angularpractice/

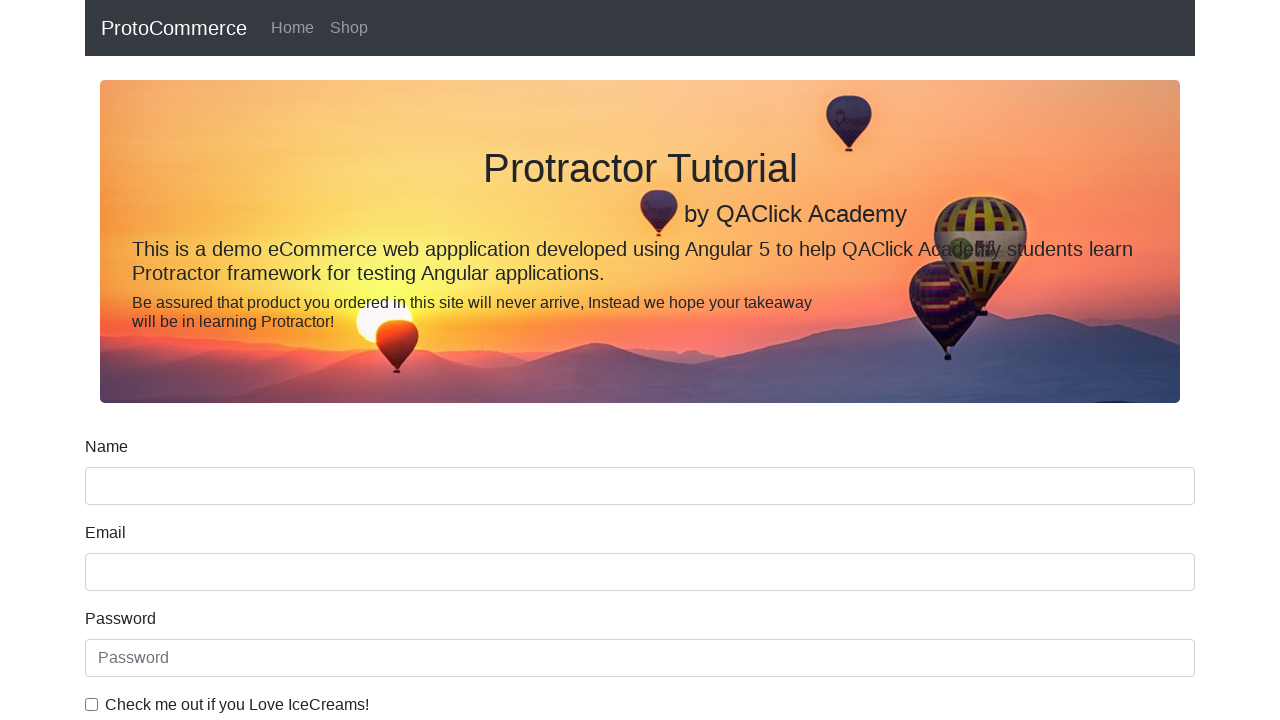

Opened a new tab/page
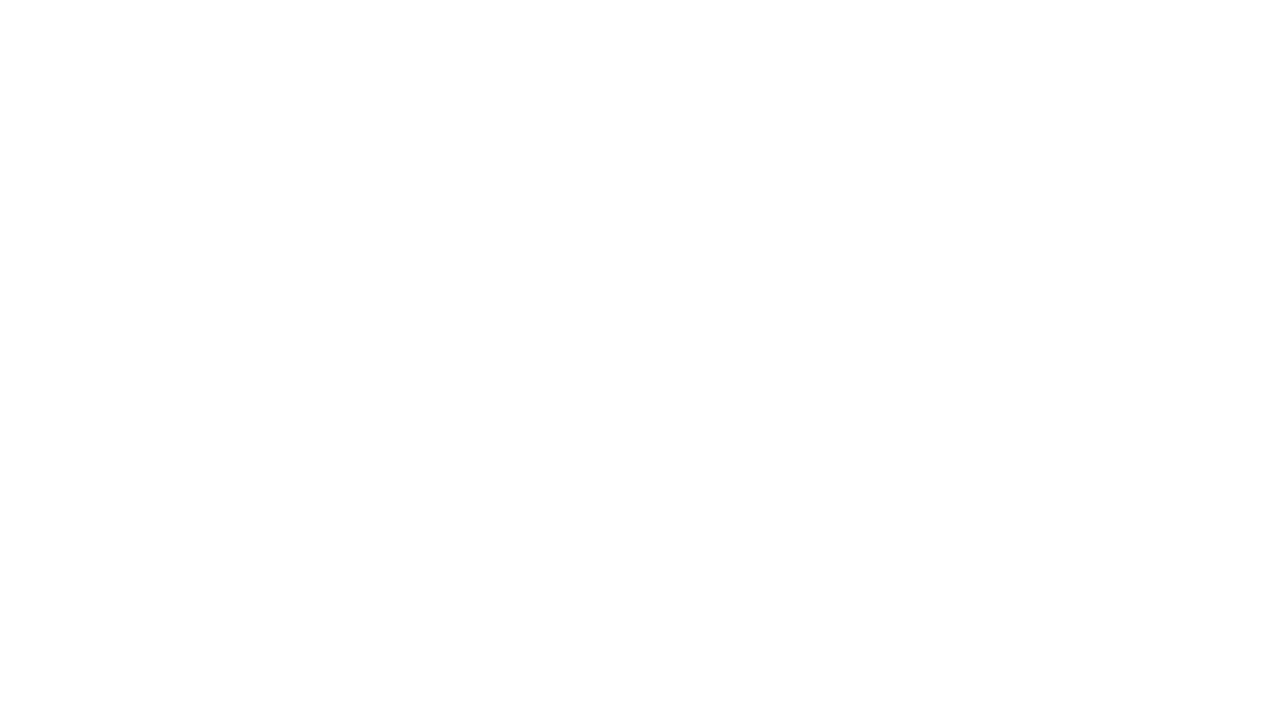

Navigated to Rahul Shetty Academy home page in new tab
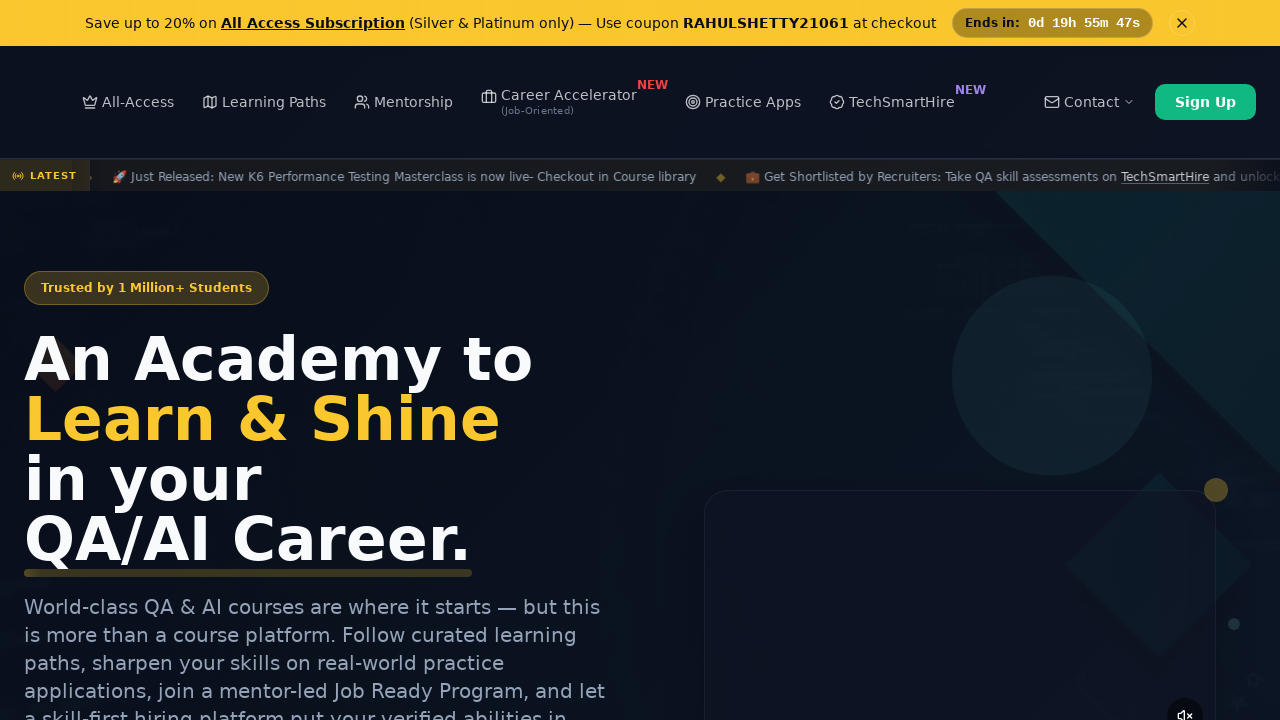

Course links loaded on the home page
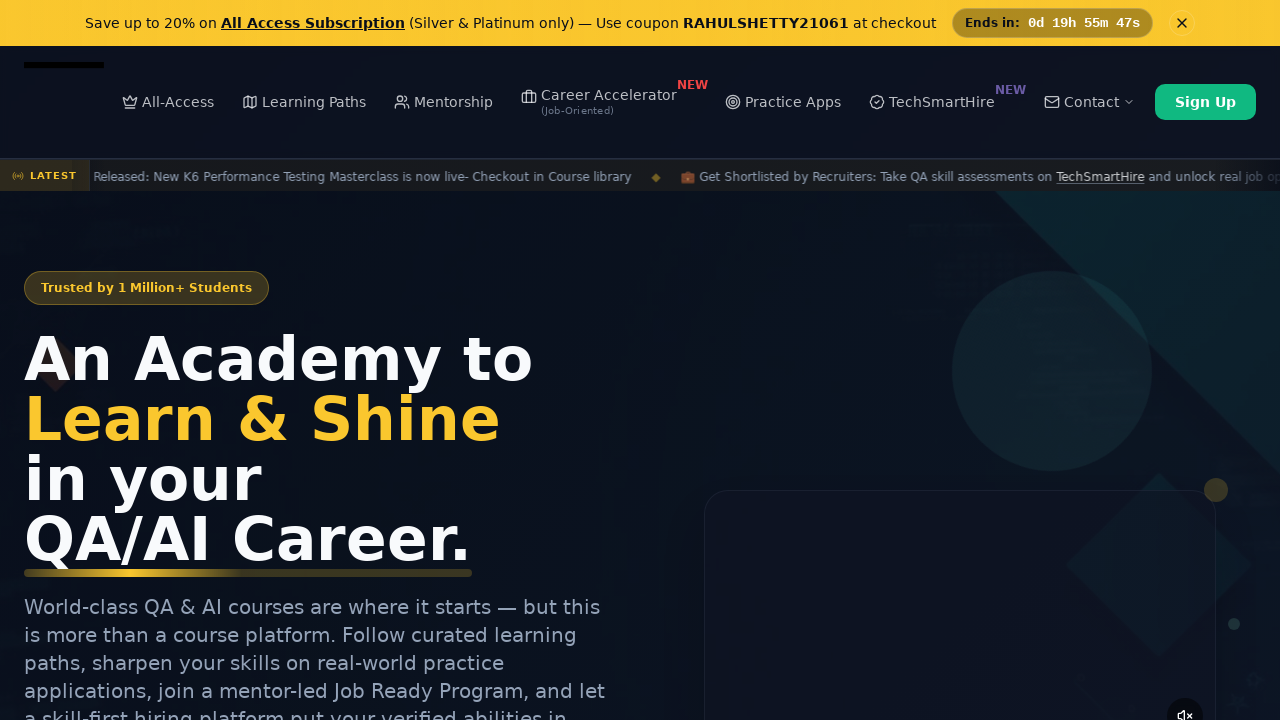

Located all course links on the page
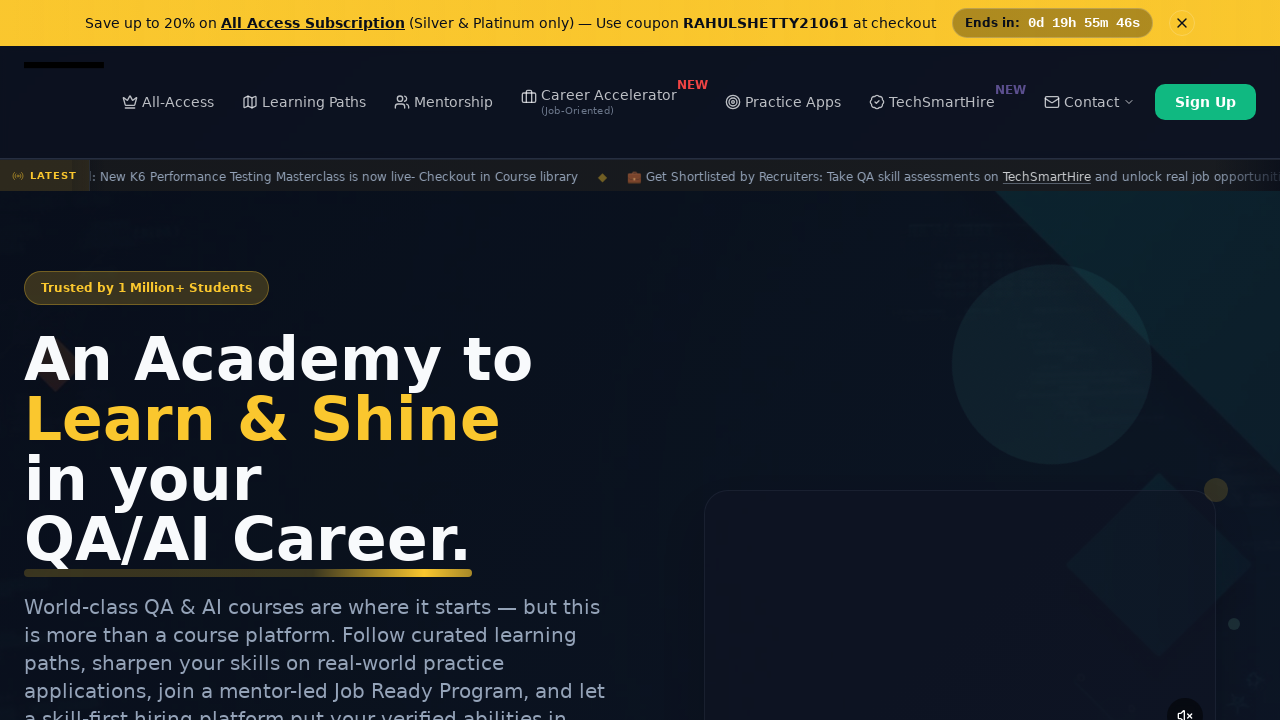

Retrieved second course name: Playwright Testing
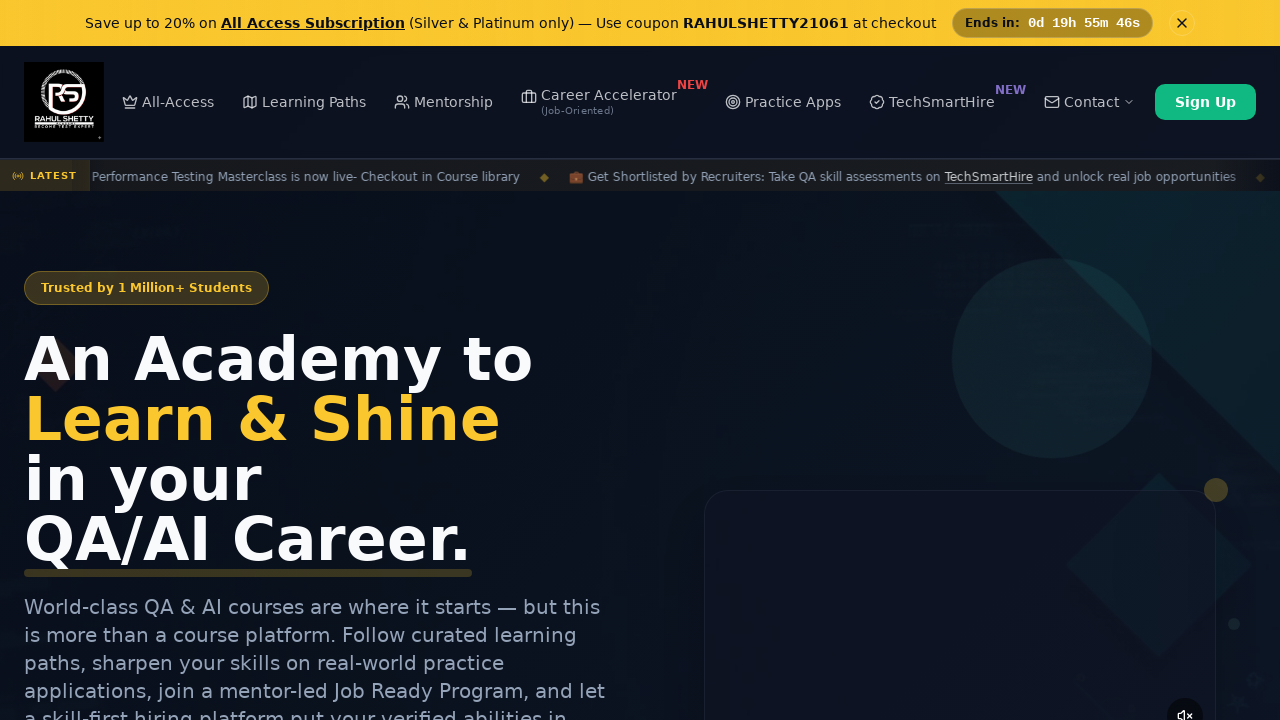

Switched back to original page
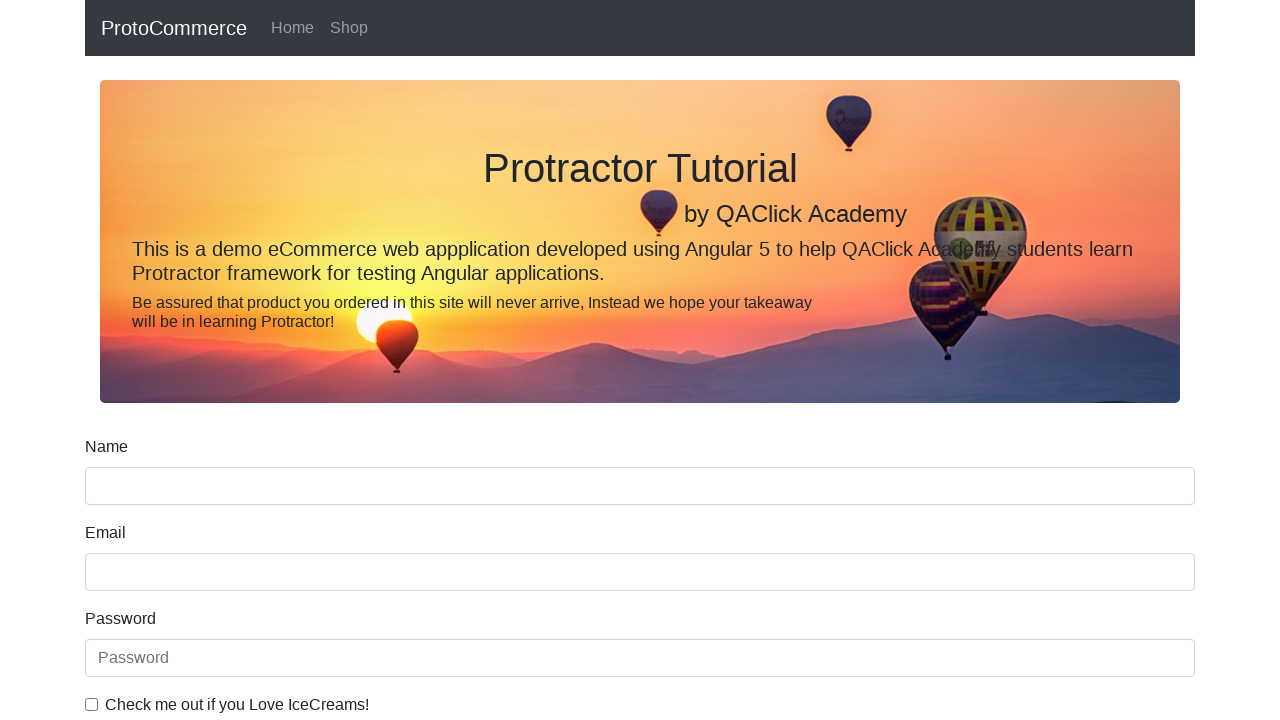

Filled name field with course name: Playwright Testing on input[name='name']
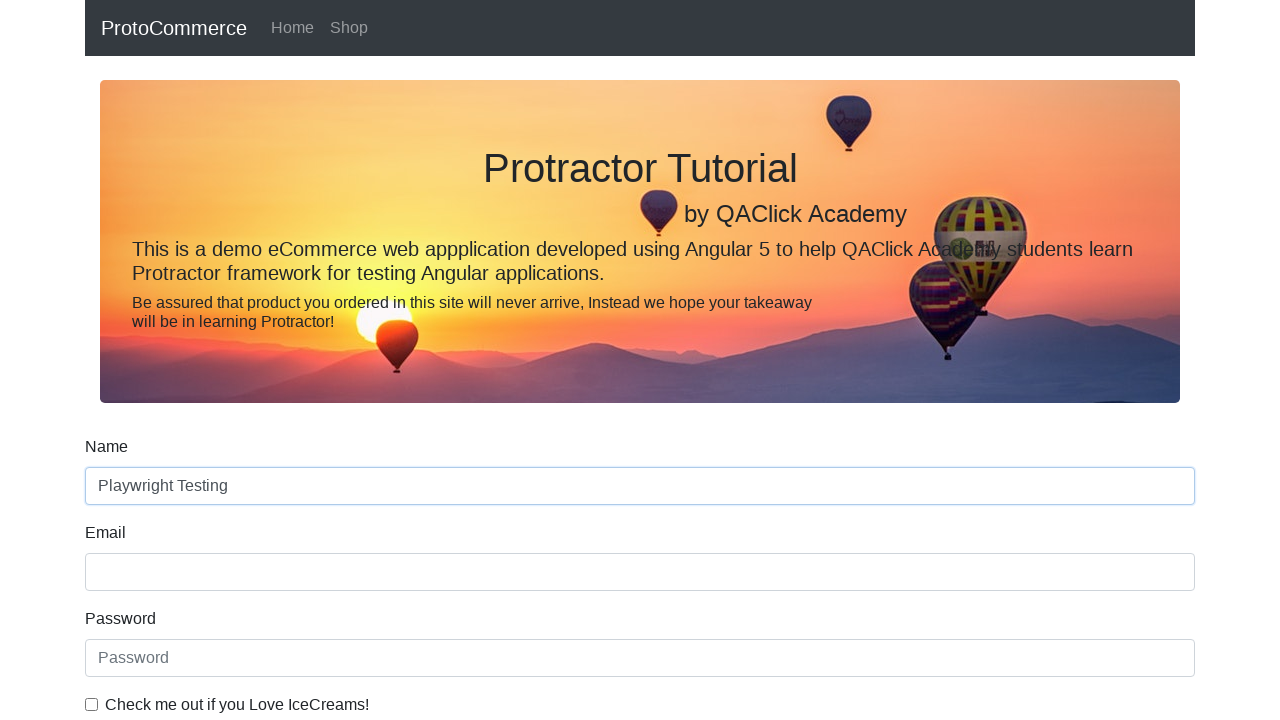

Closed the new tab
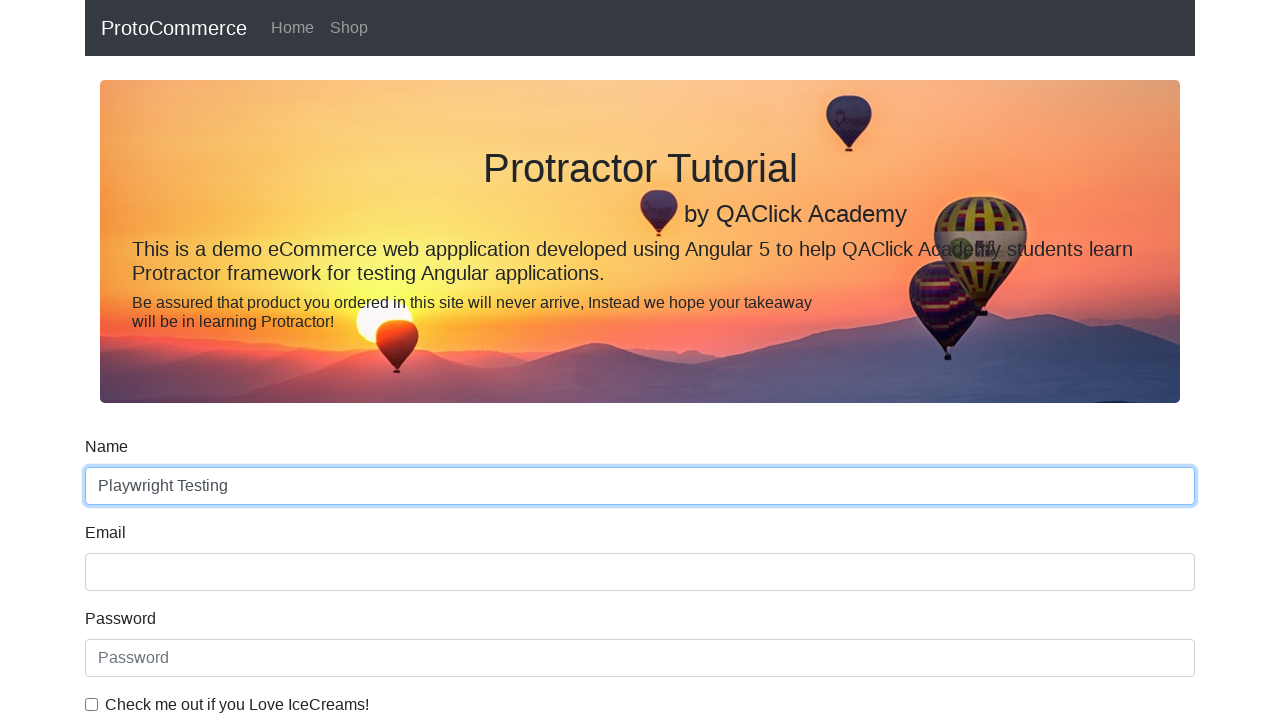

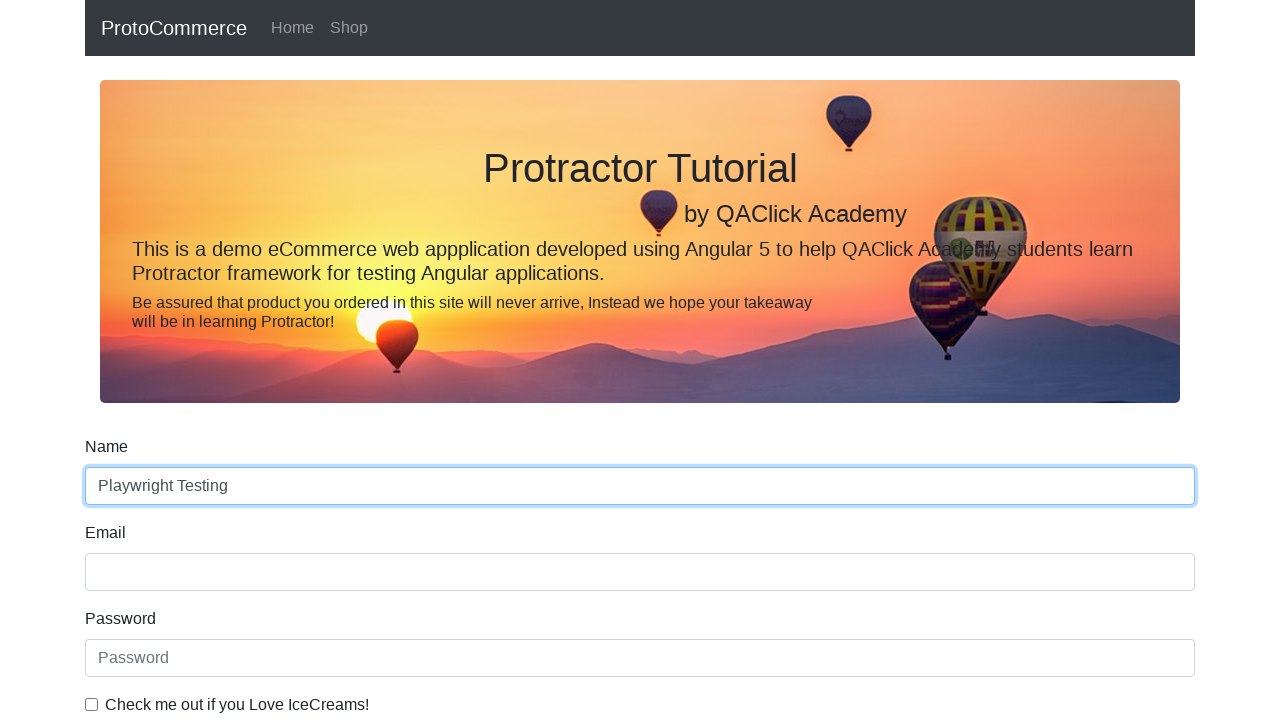